Tests a registration form by filling in required fields (first name, last name, email, phone, address) and submitting, then verifies the success message is displayed.

Starting URL: http://suninjuly.github.io/registration1.html

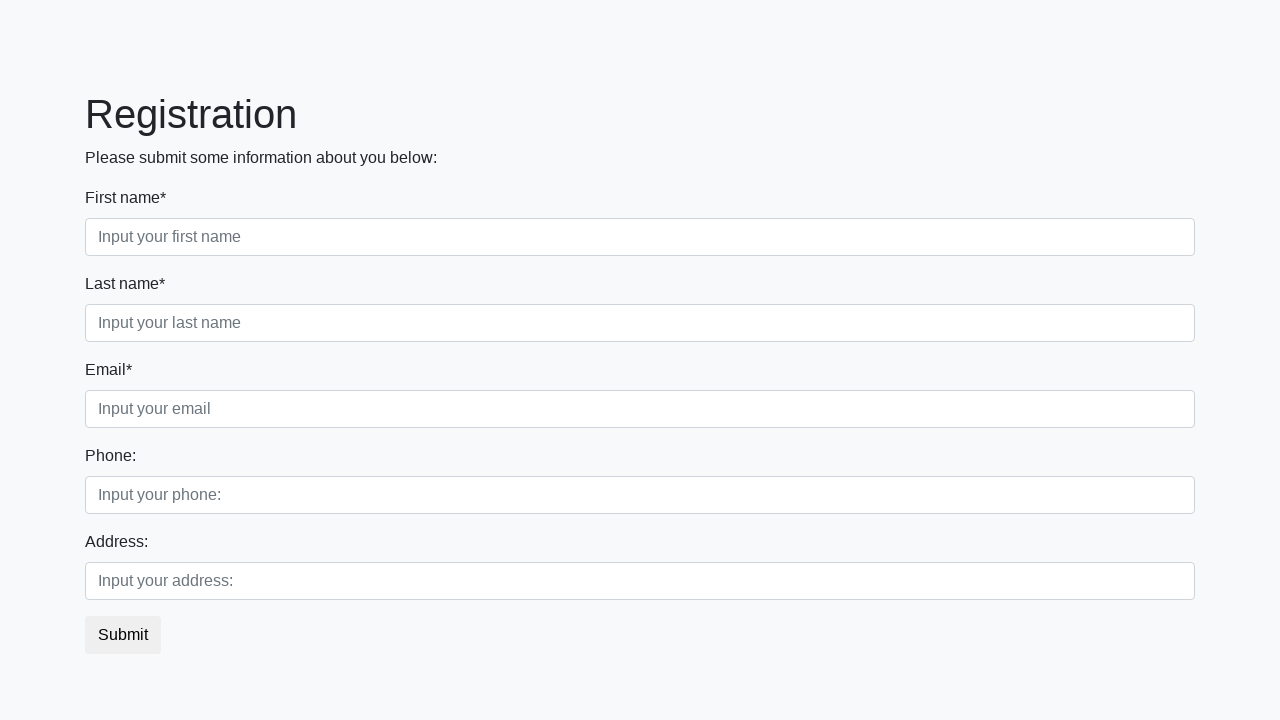

Filled first name field with 'Vladimir' on input[placeholder='Input your first name']
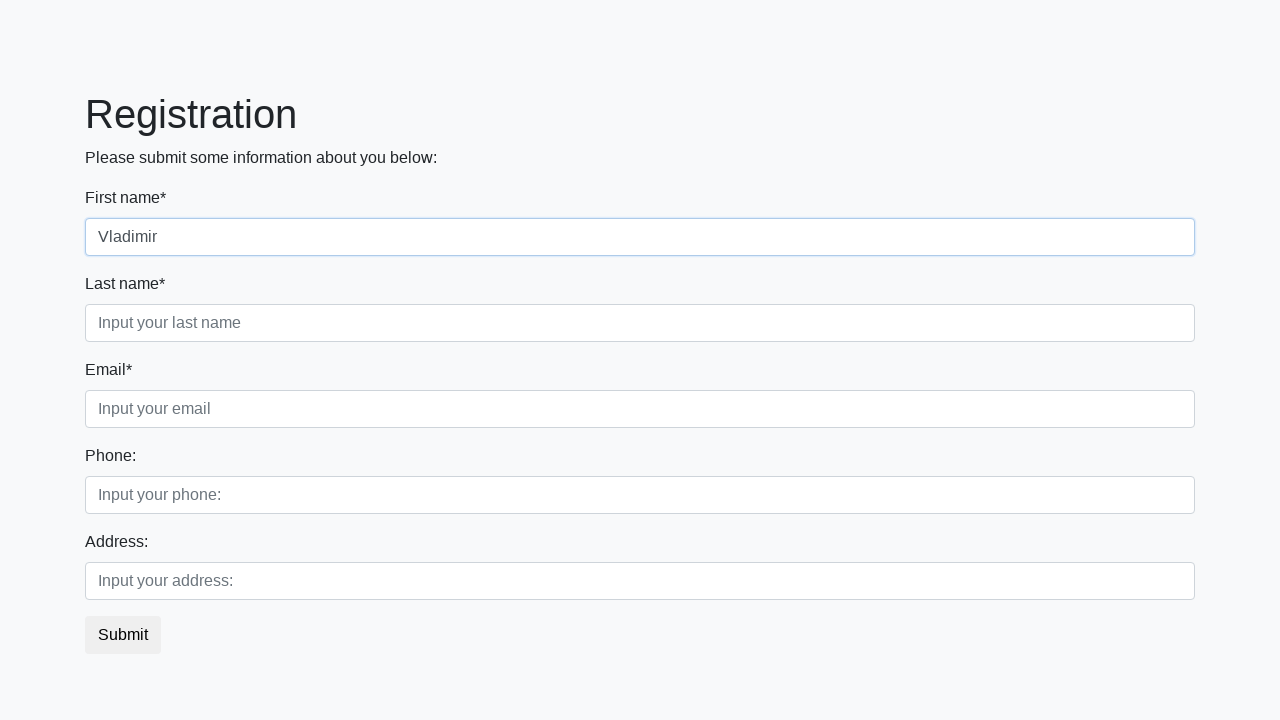

Filled last name field with 'Petrov' on input[placeholder='Input your last name']
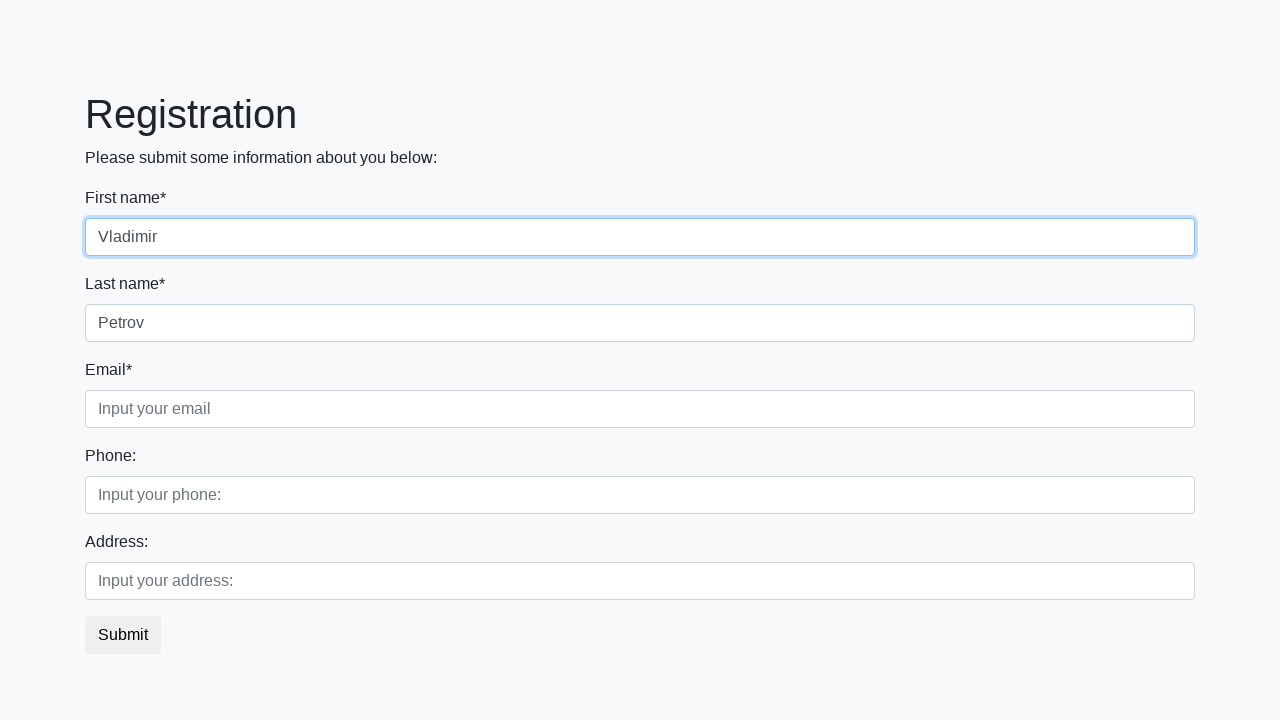

Filled email field with 'vladimir.petrov@example.com' on input[placeholder='Input your email']
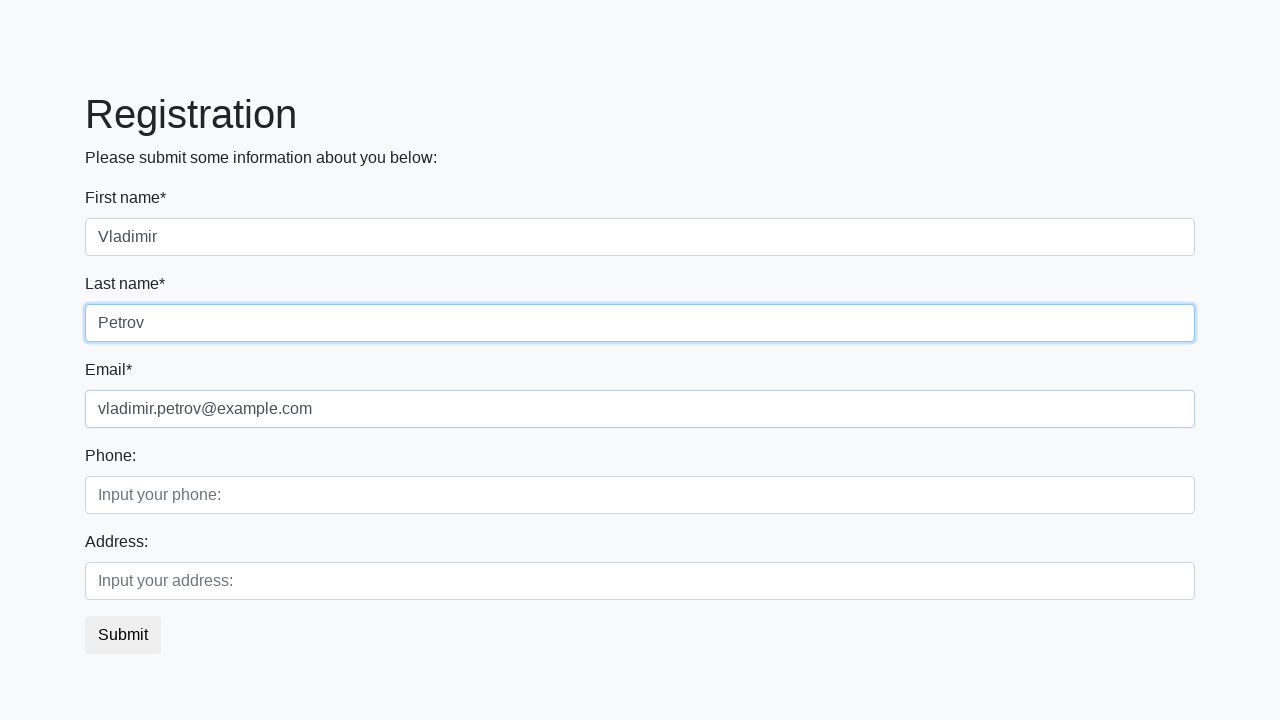

Filled phone field with '+7 (925) 123-45-67' on input[placeholder='Input your phone:']
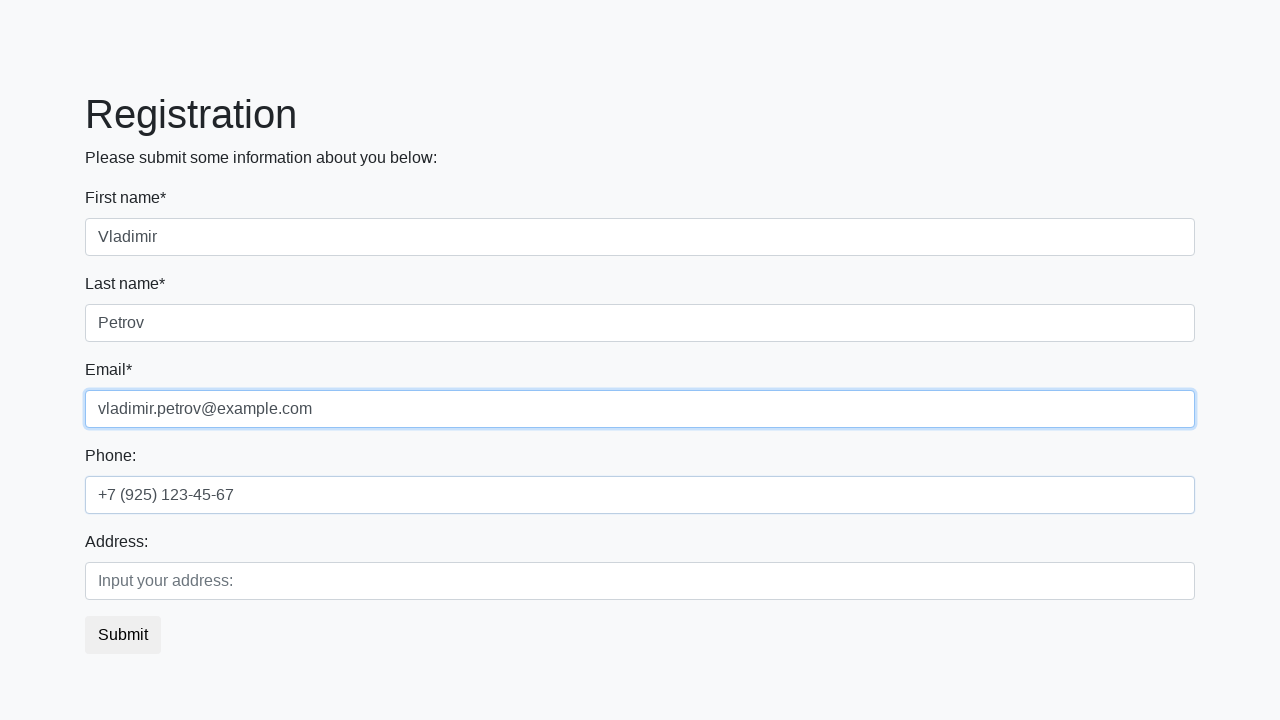

Filled address field with 'Moscow, Russia' on input[placeholder='Input your address:']
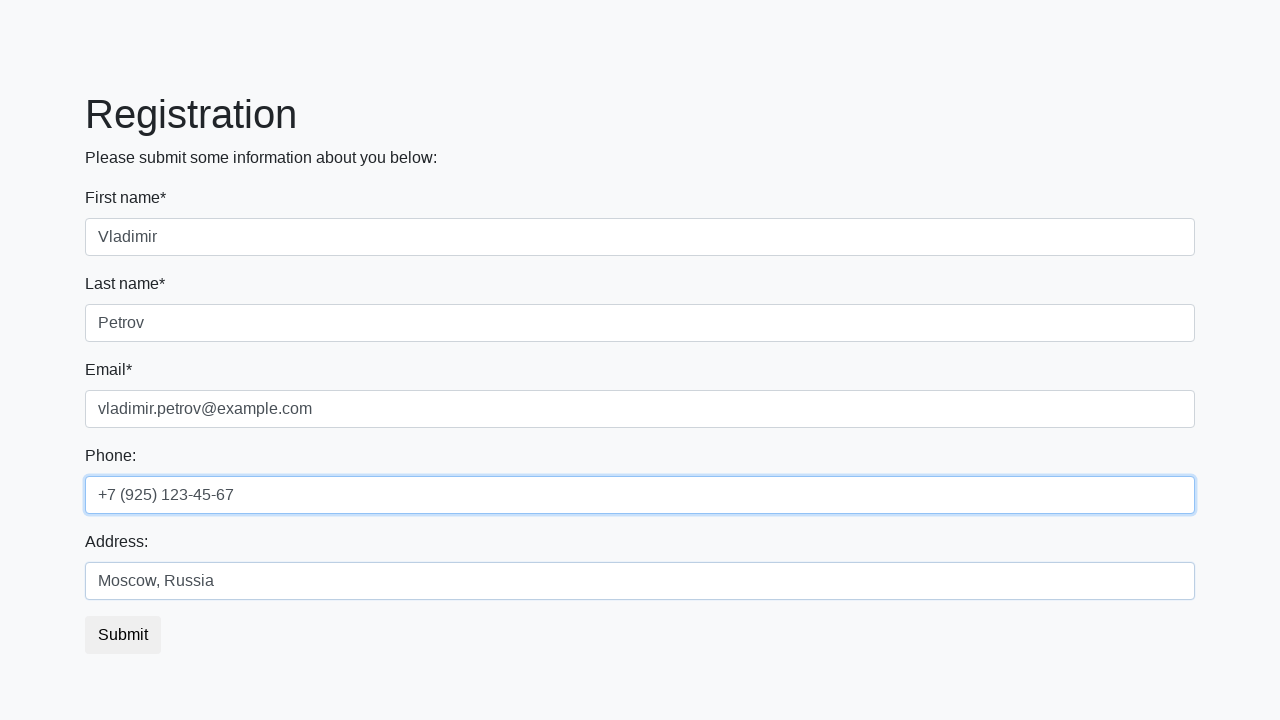

Clicked the submit button at (123, 635) on button.btn
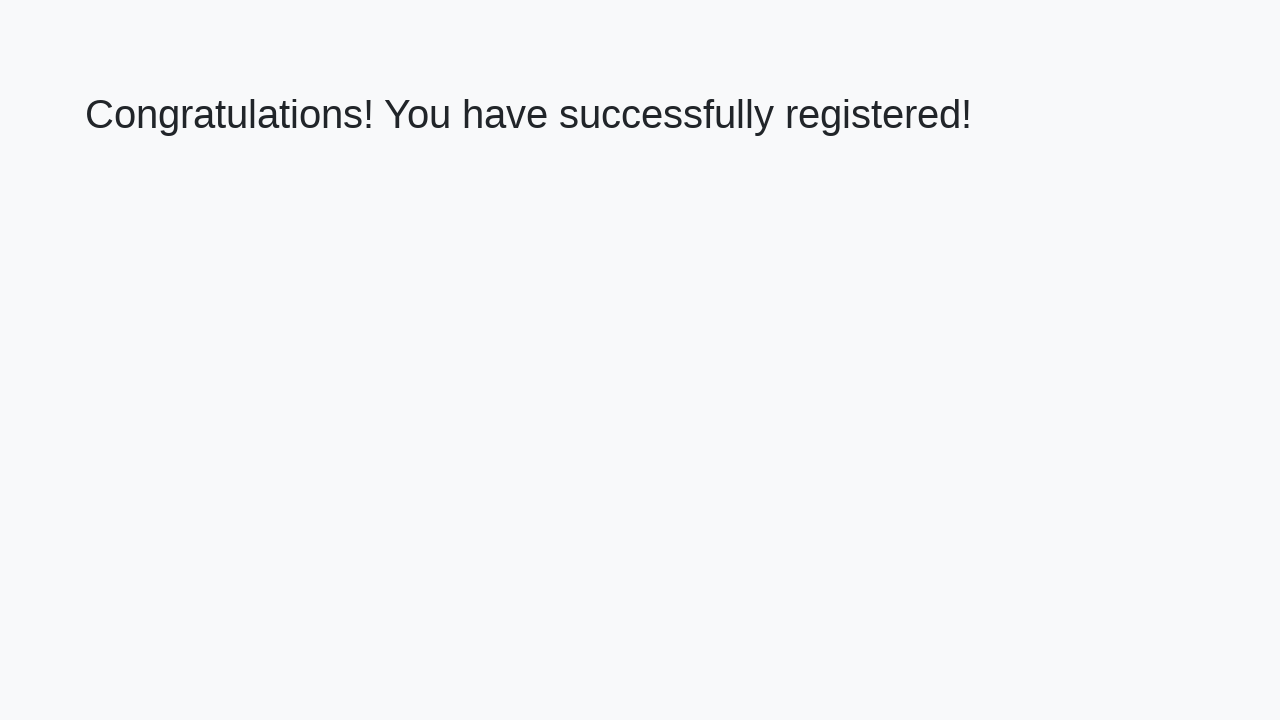

Success message heading loaded
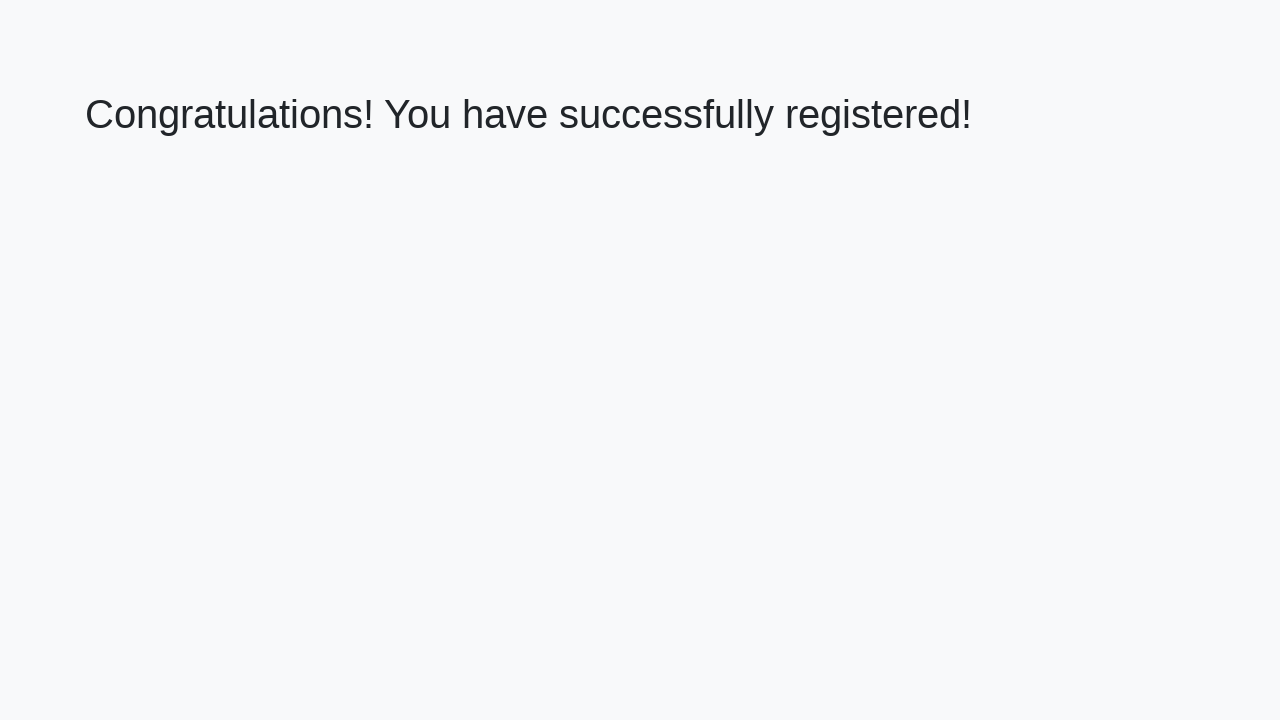

Retrieved success message text
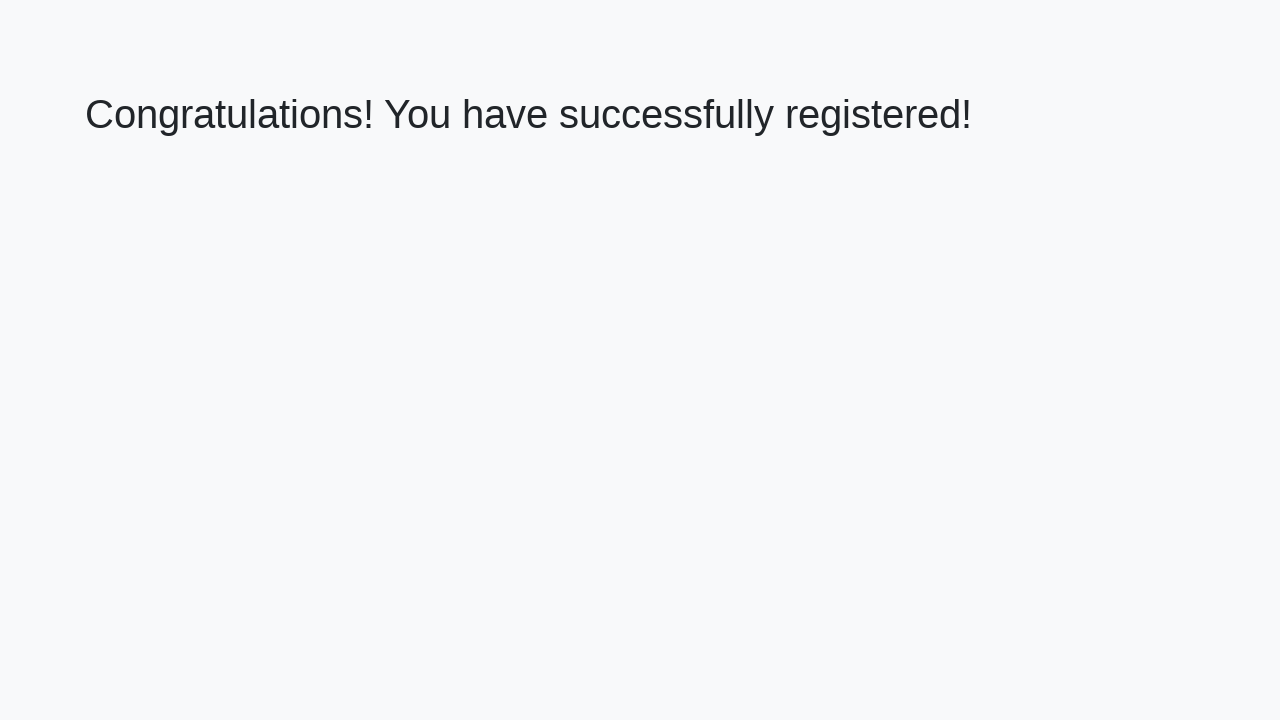

Verified success message: 'Congratulations! You have successfully registered!'
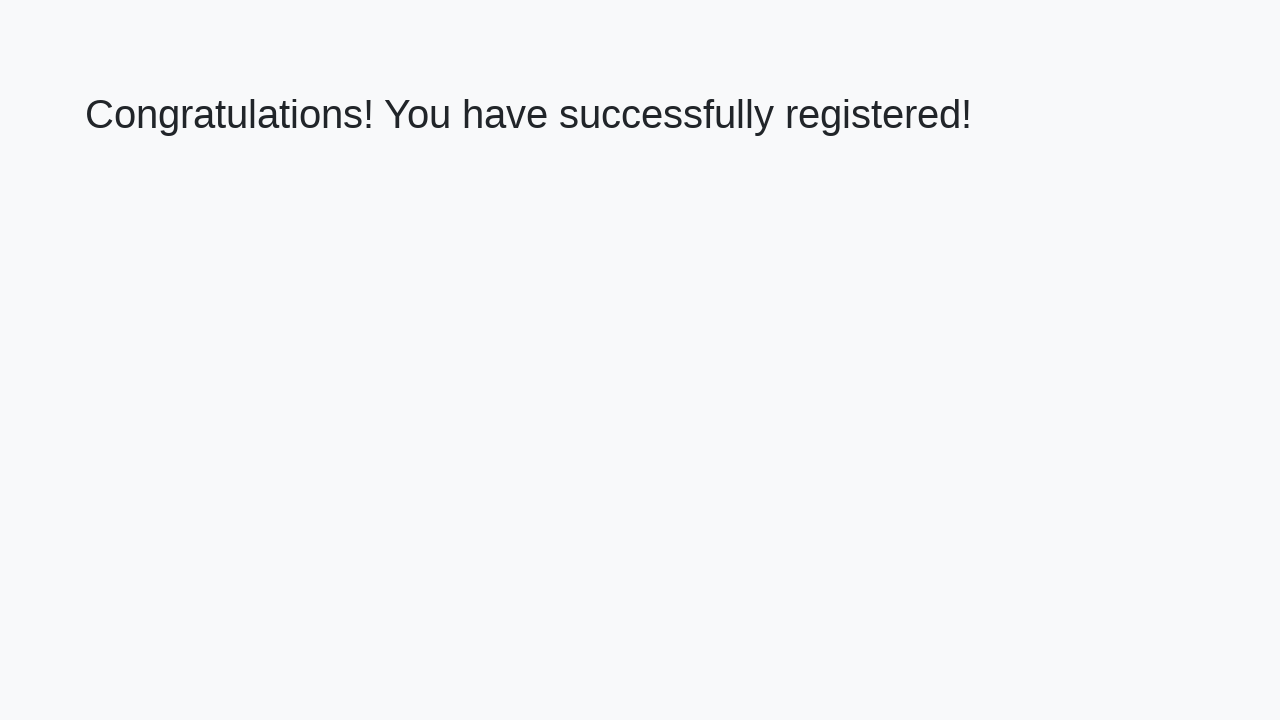

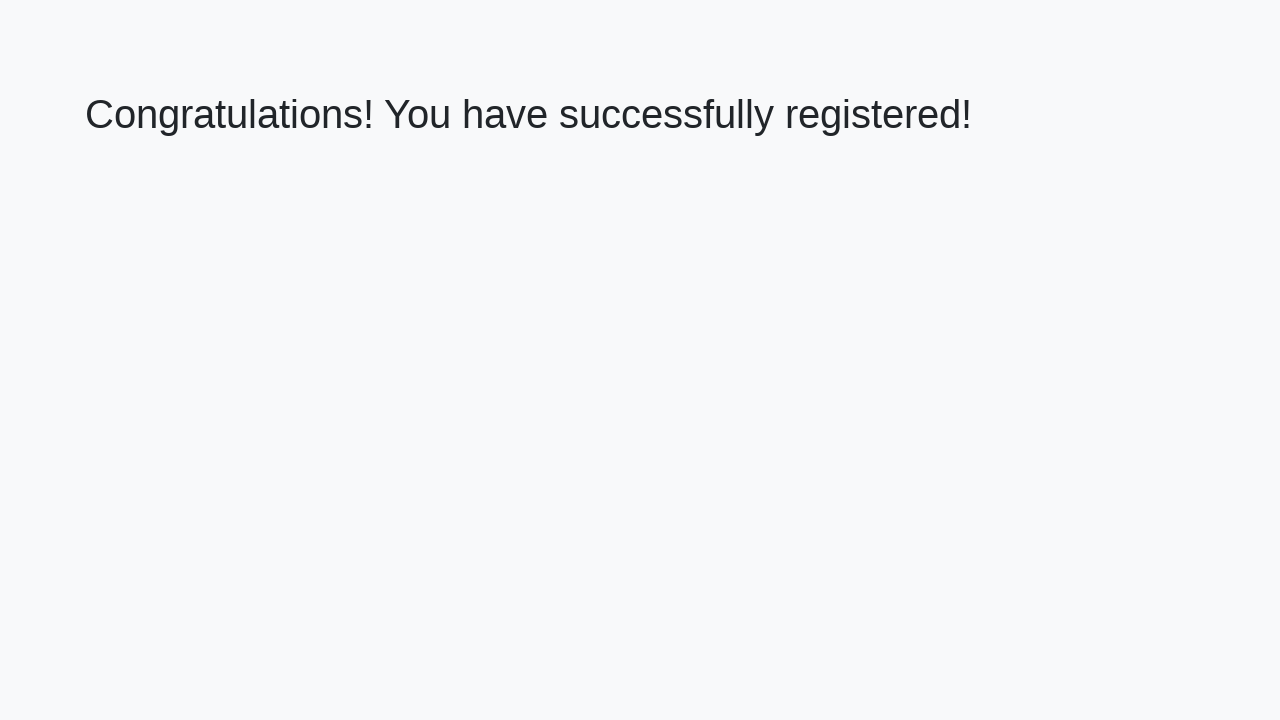